Tests JavaScript confirm alert by clicking a button to trigger a confirm dialog and dismissing it

Starting URL: http://the-internet.herokuapp.com/javascript_alerts

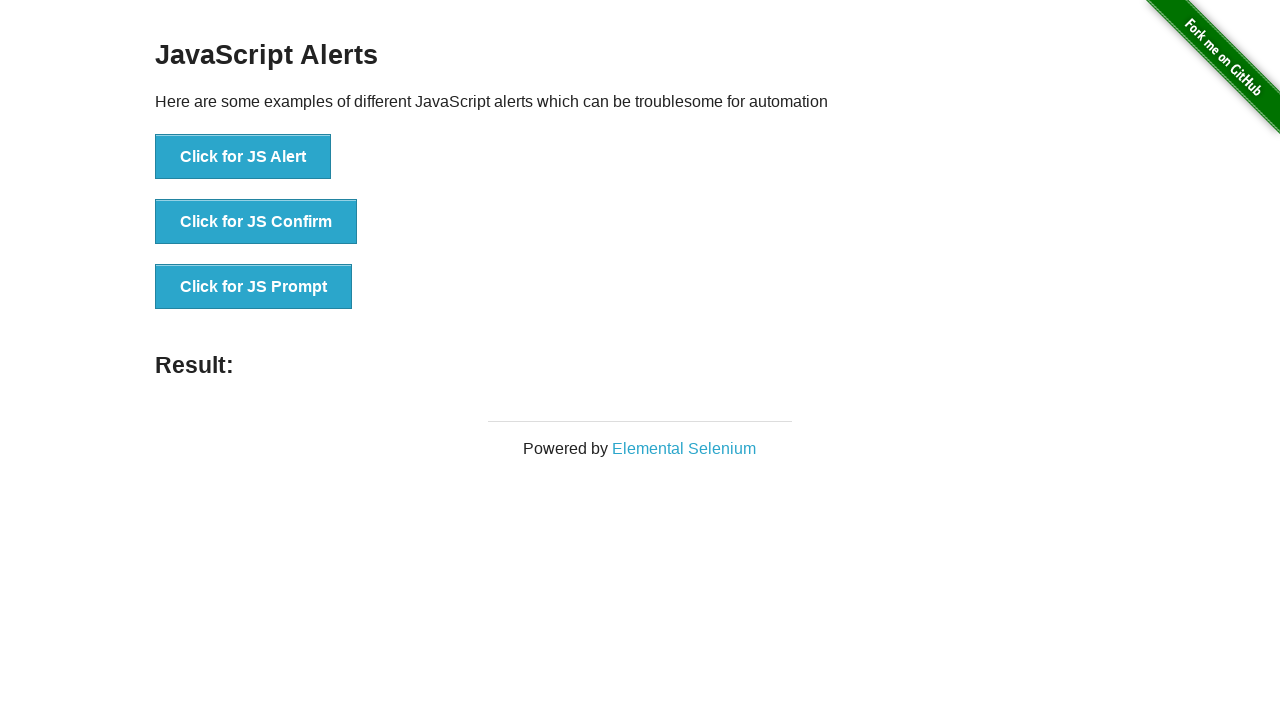

Set up dialog handler to dismiss confirm alerts
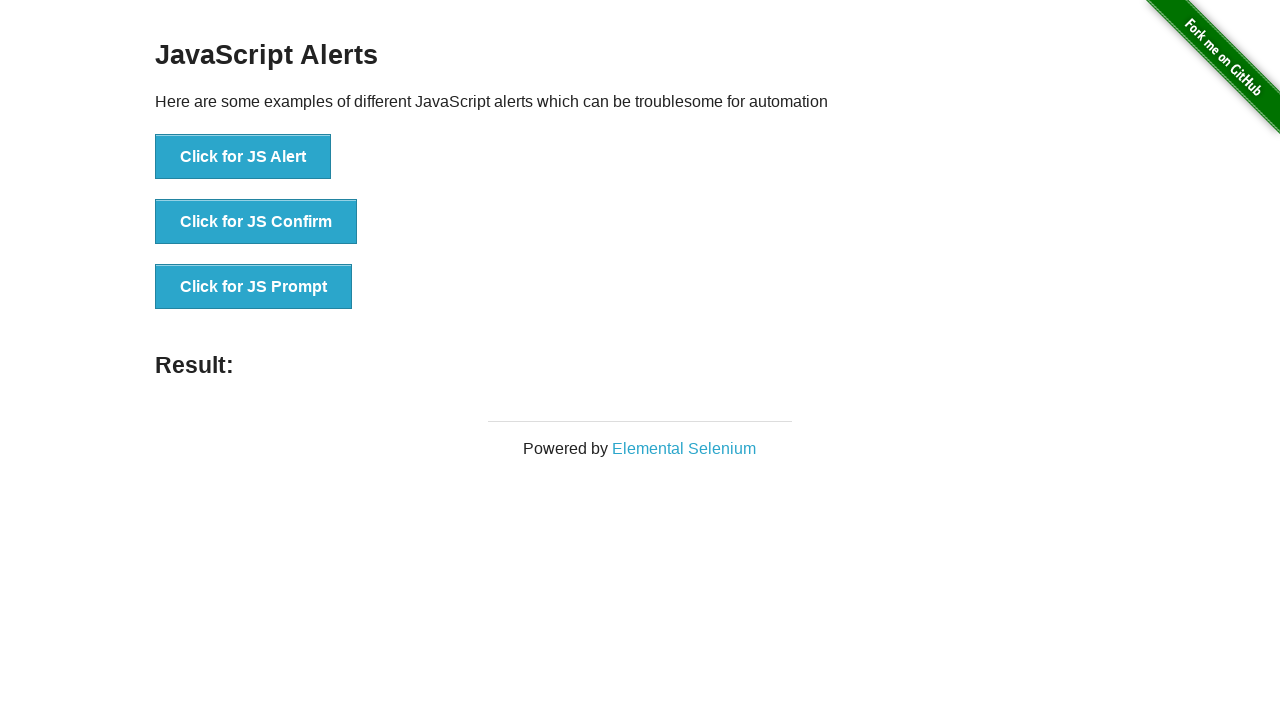

Clicked button to trigger JavaScript confirm dialog at (256, 222) on xpath=//button[. = 'Click for JS Confirm']
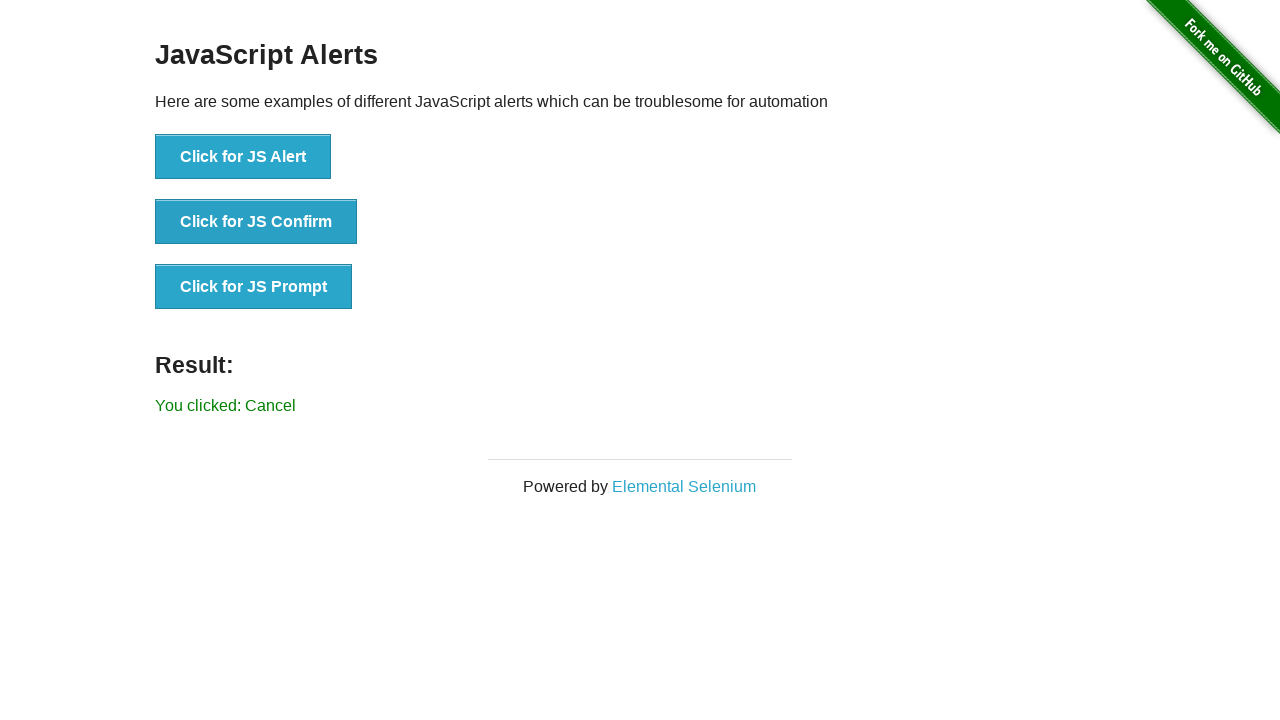

Confirm dialog was dismissed and result message appeared
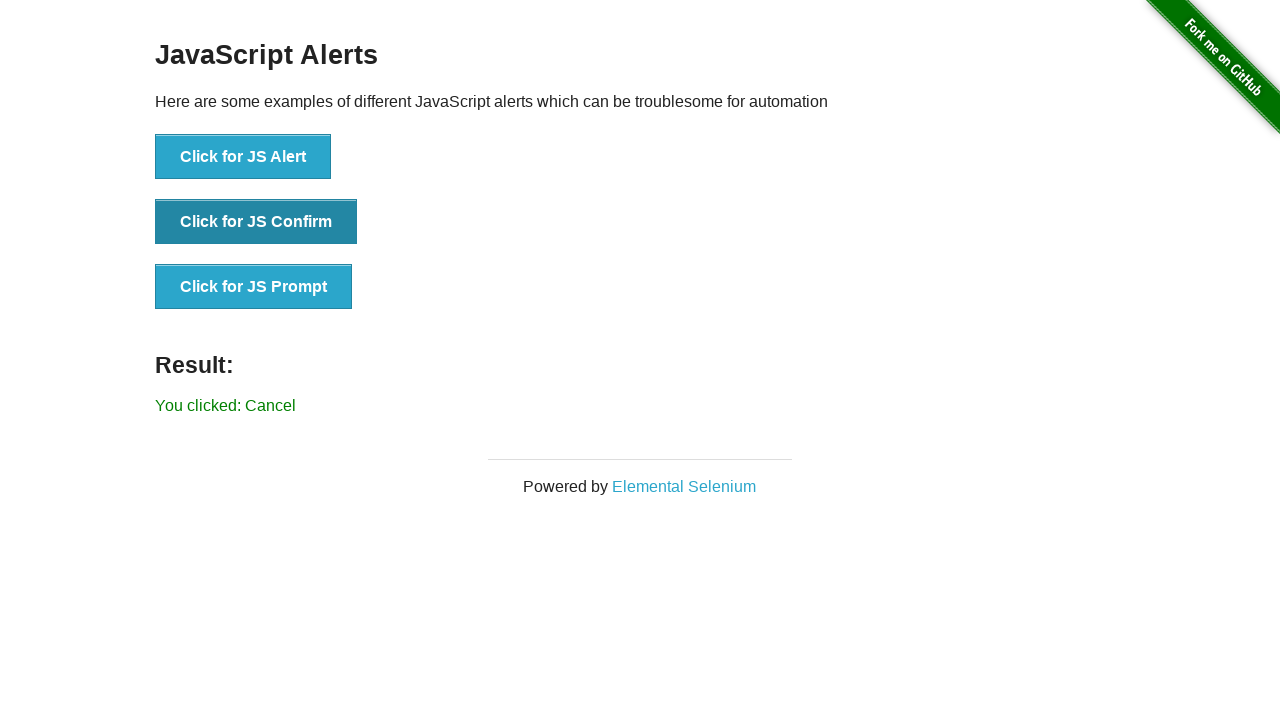

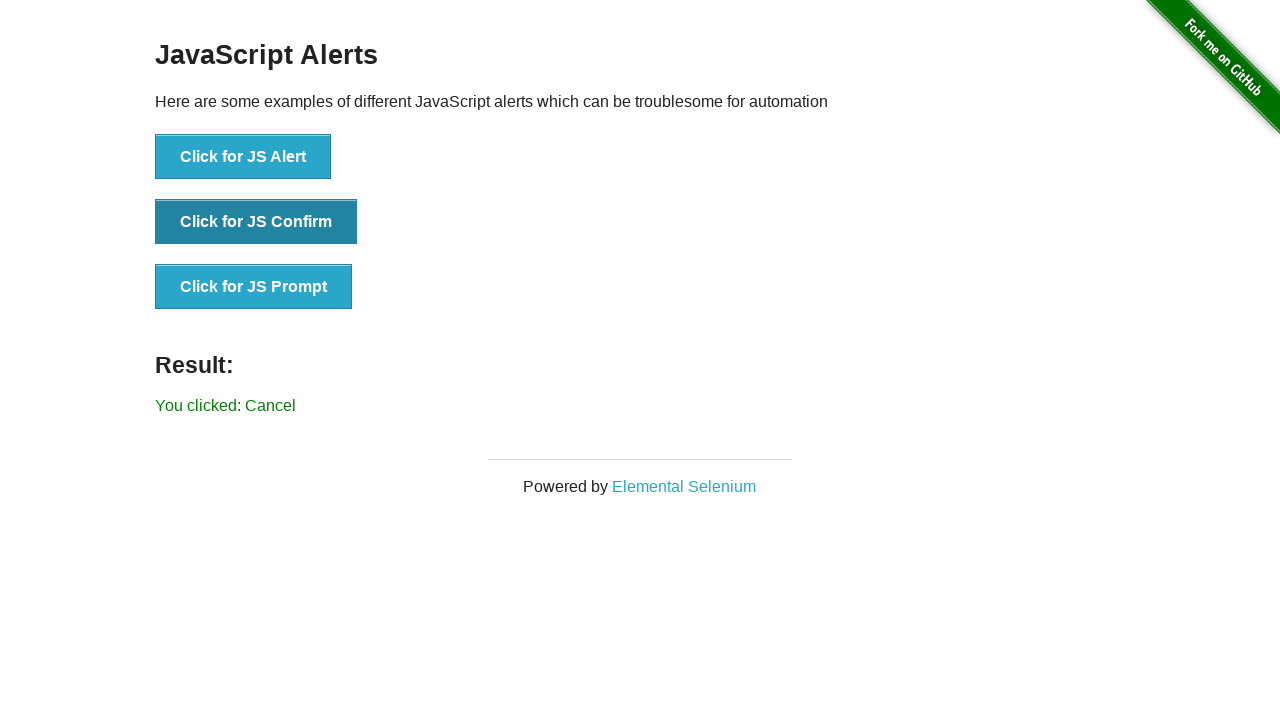